Navigates to a nested frames example page and switches through multiple frame levels to access content in the middle frame

Starting URL: https://the-internet.herokuapp.com/

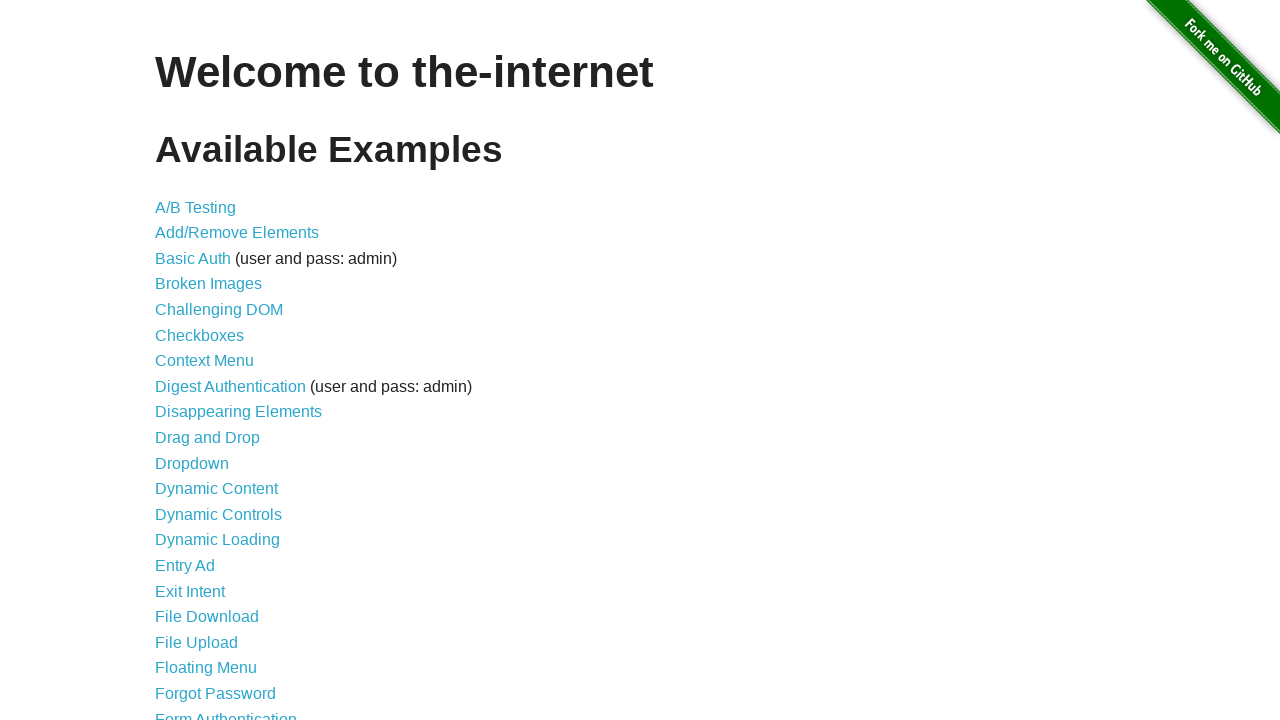

Clicked on Nested Frames link at (210, 395) on xpath=//a[text()='Nested Frames']
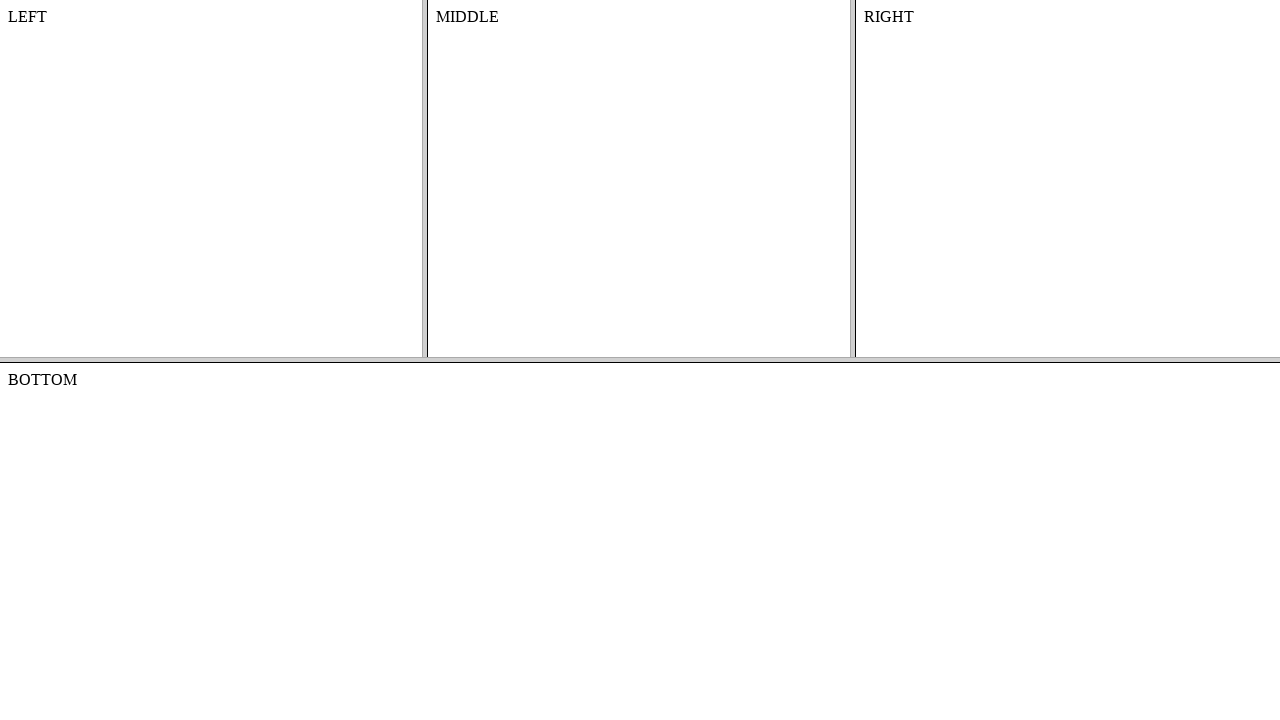

Located and switched to top frame
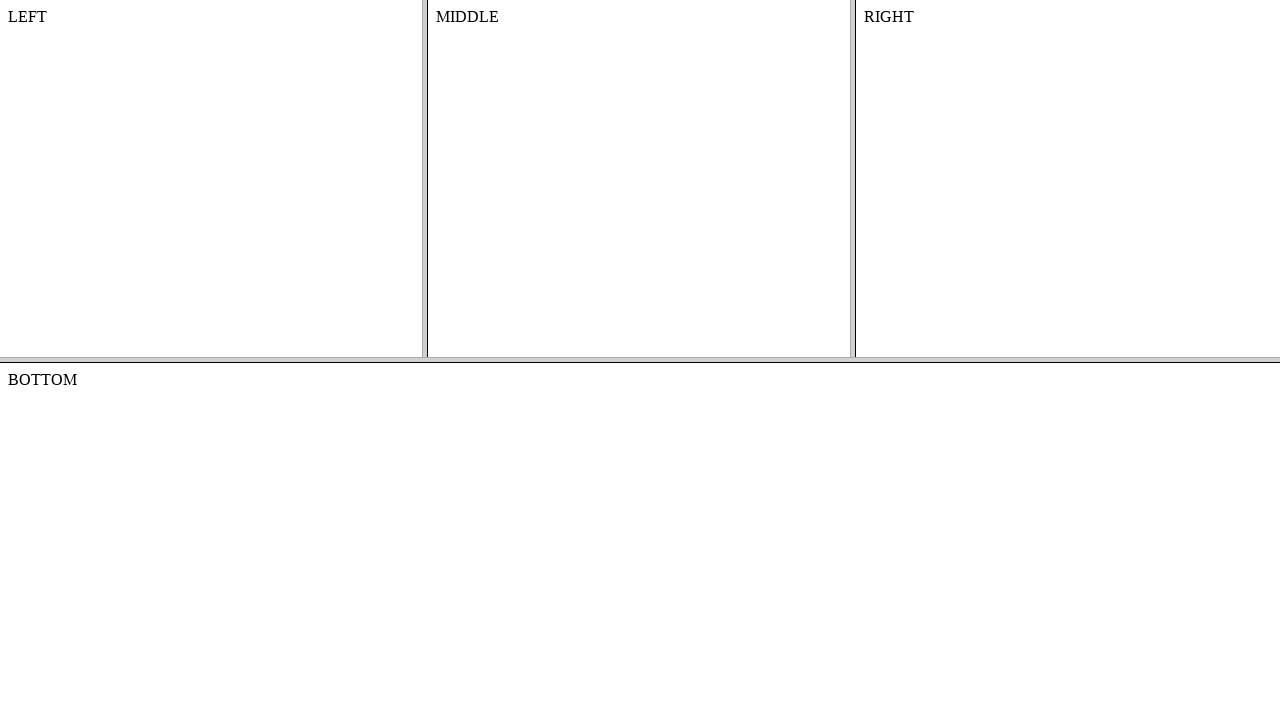

Located and switched to middle frame within top frame
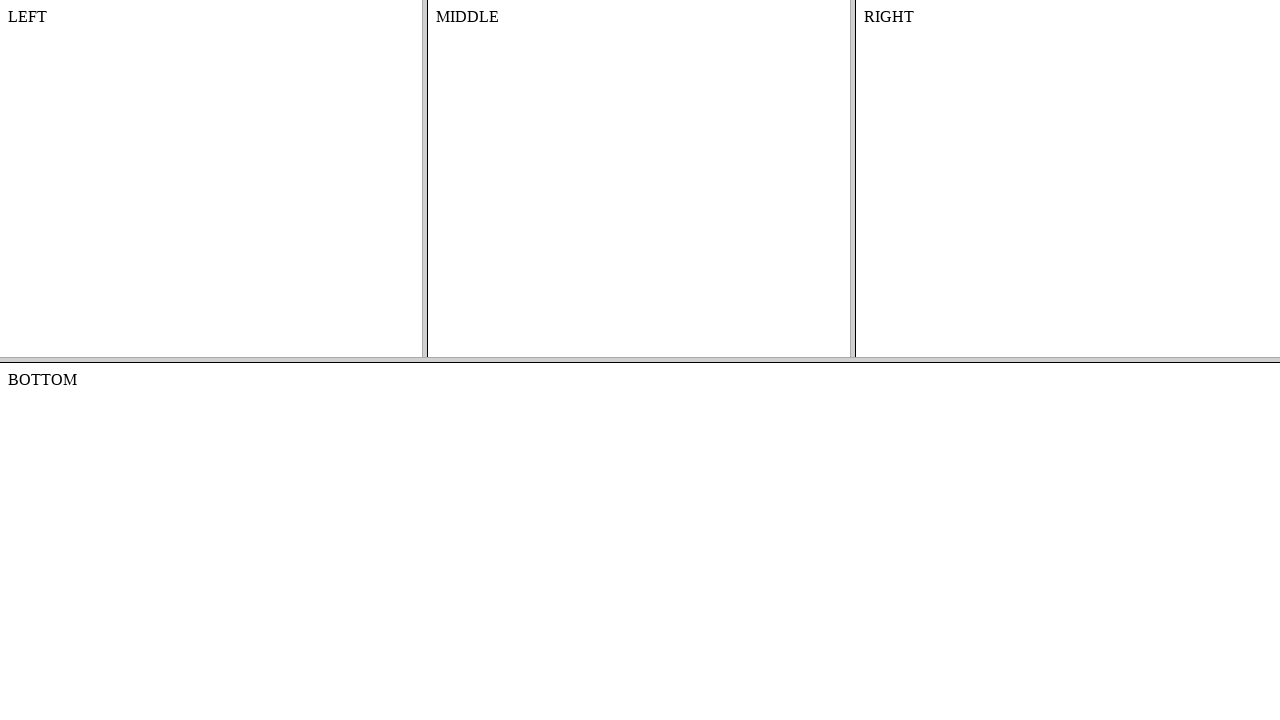

Retrieved text content from middle frame: MIDDLE
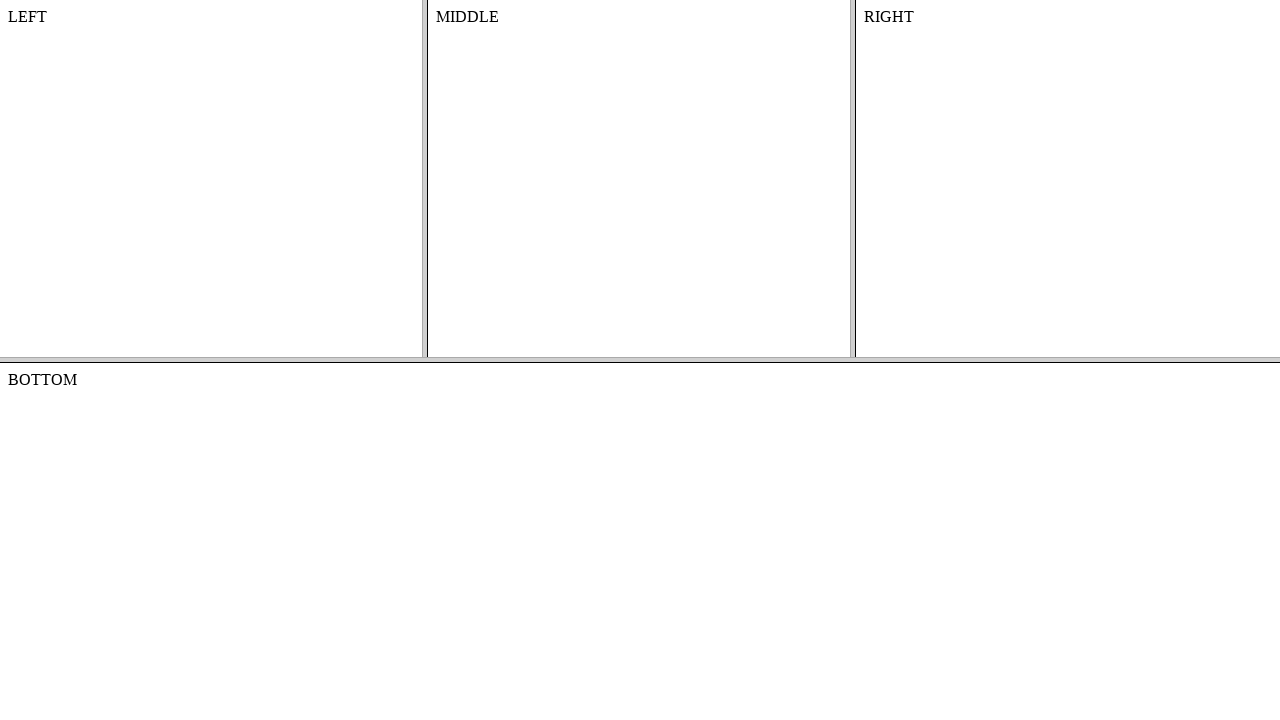

Printed content text to console
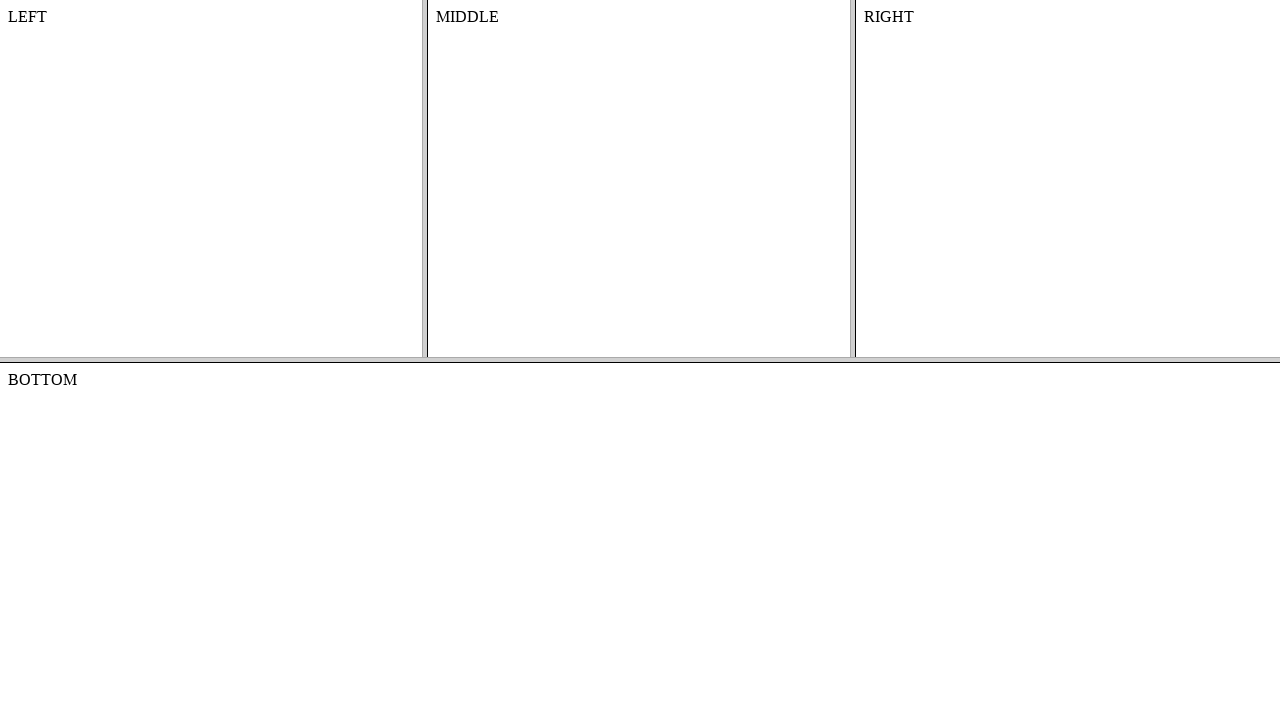

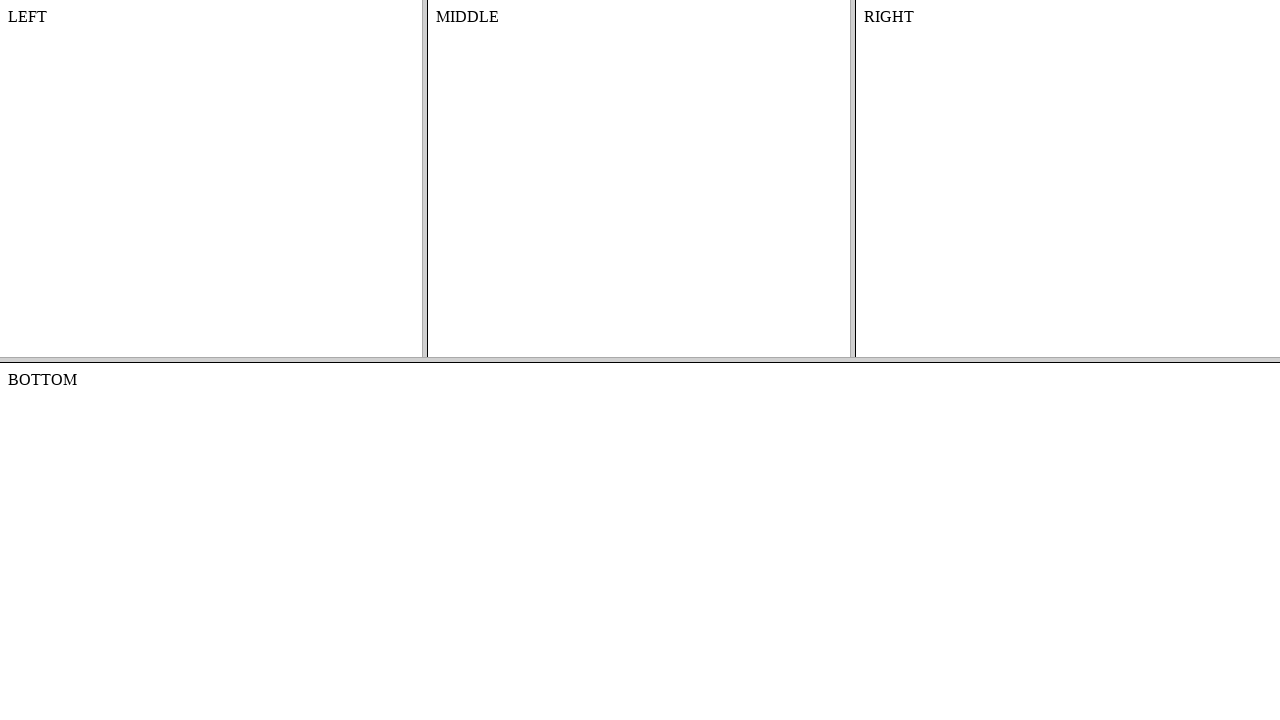